Tests radio button interactions on DemoQA by clicking on the Yes, Impressive, and No radio buttons

Starting URL: https://demoqa.com/radio-button

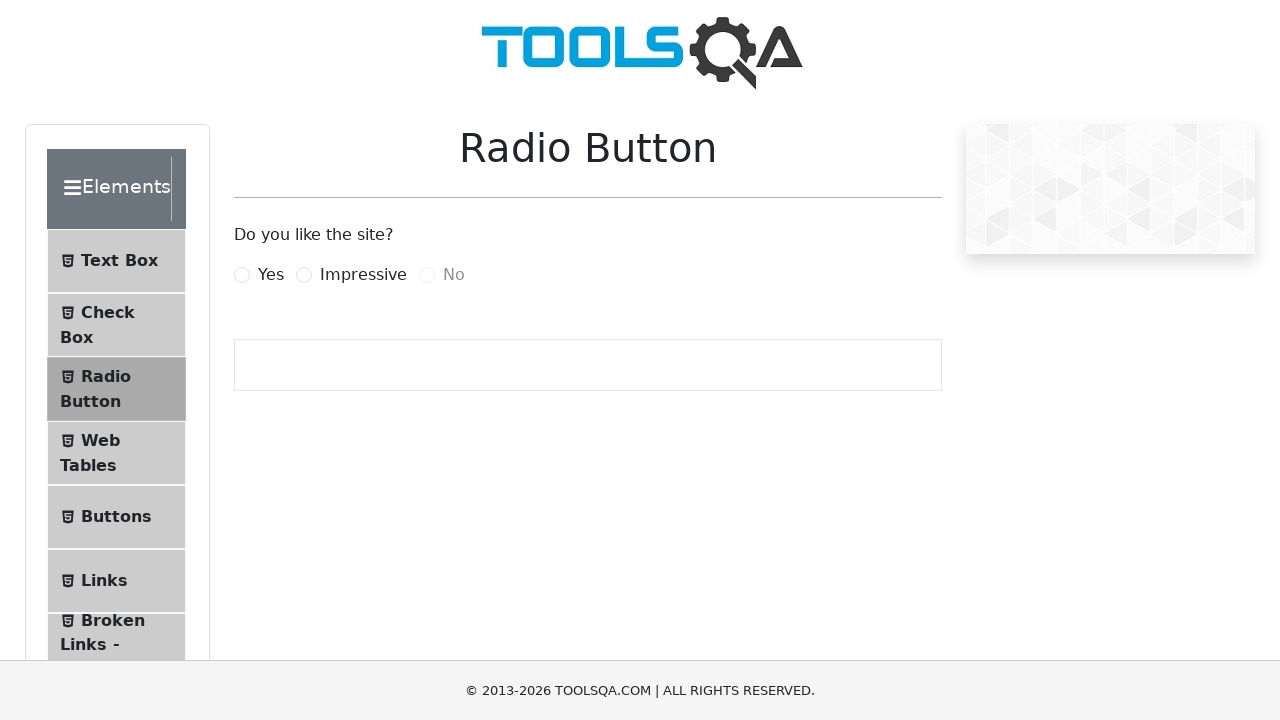

Clicked on the 'Yes' radio button at (271, 275) on label[for='yesRadio']
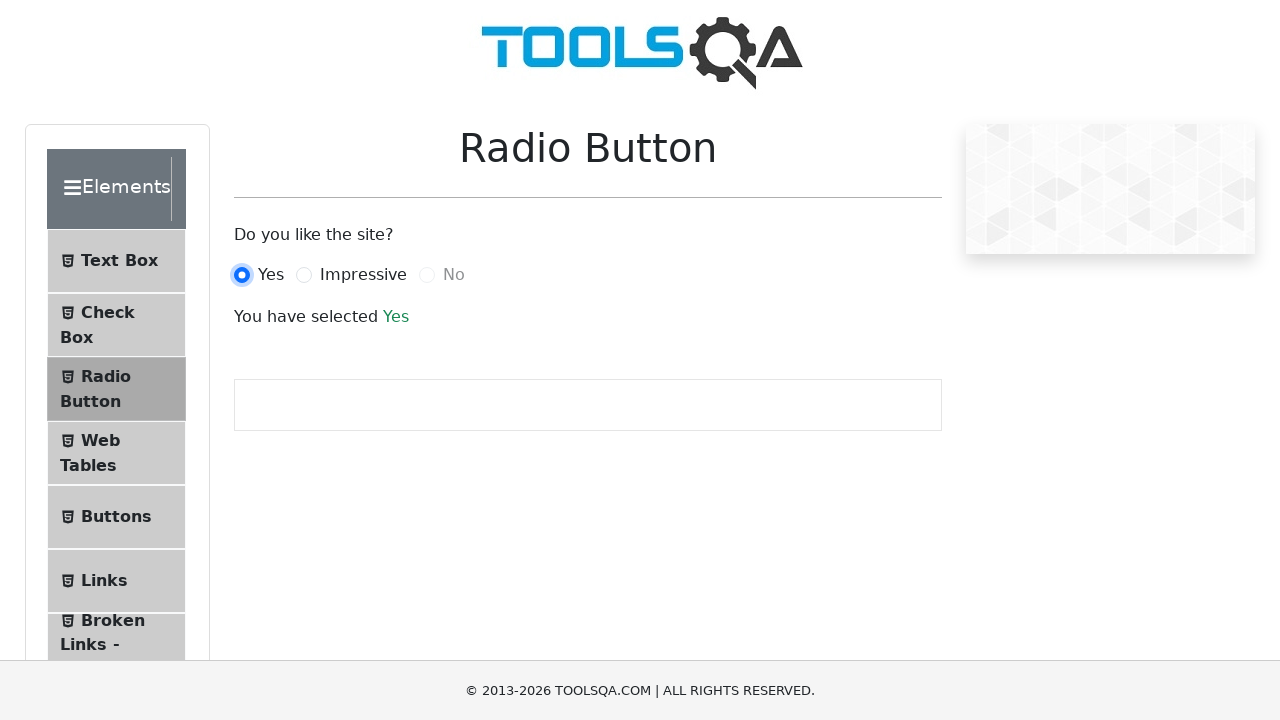

Verified 'Yes' radio button selection
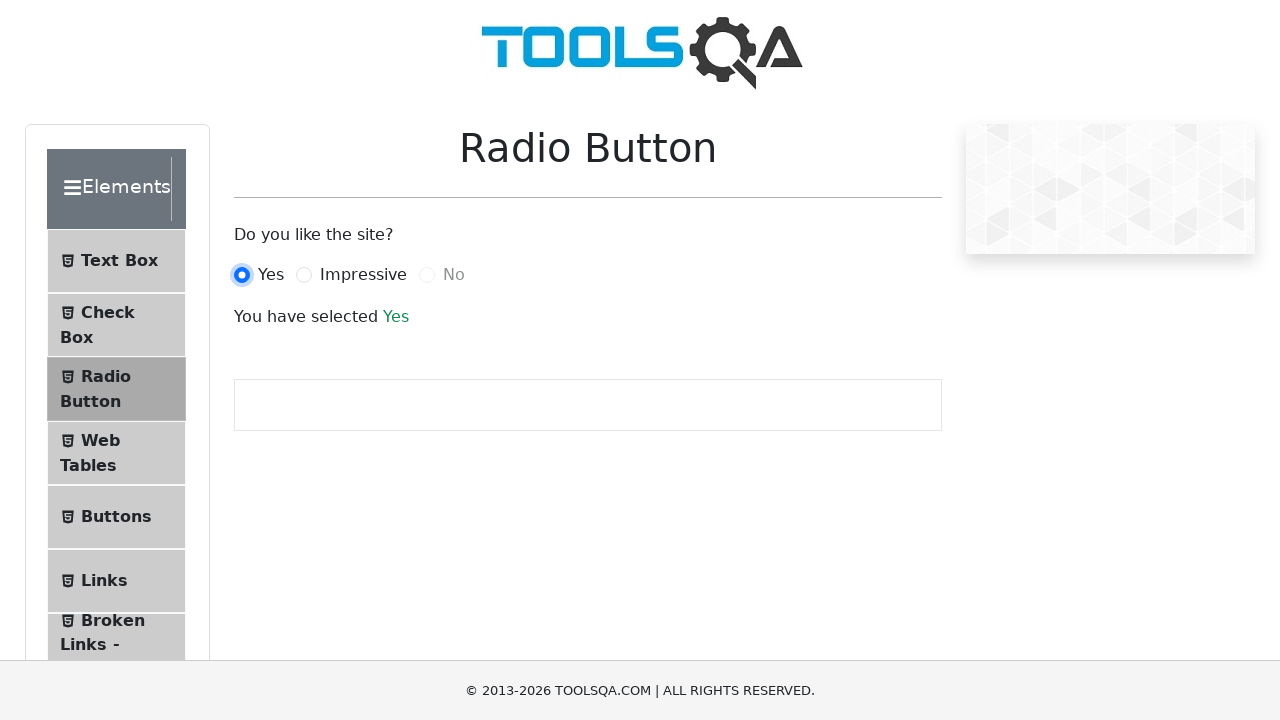

Clicked on the 'Impressive' radio button at (363, 275) on label[for='impressiveRadio']
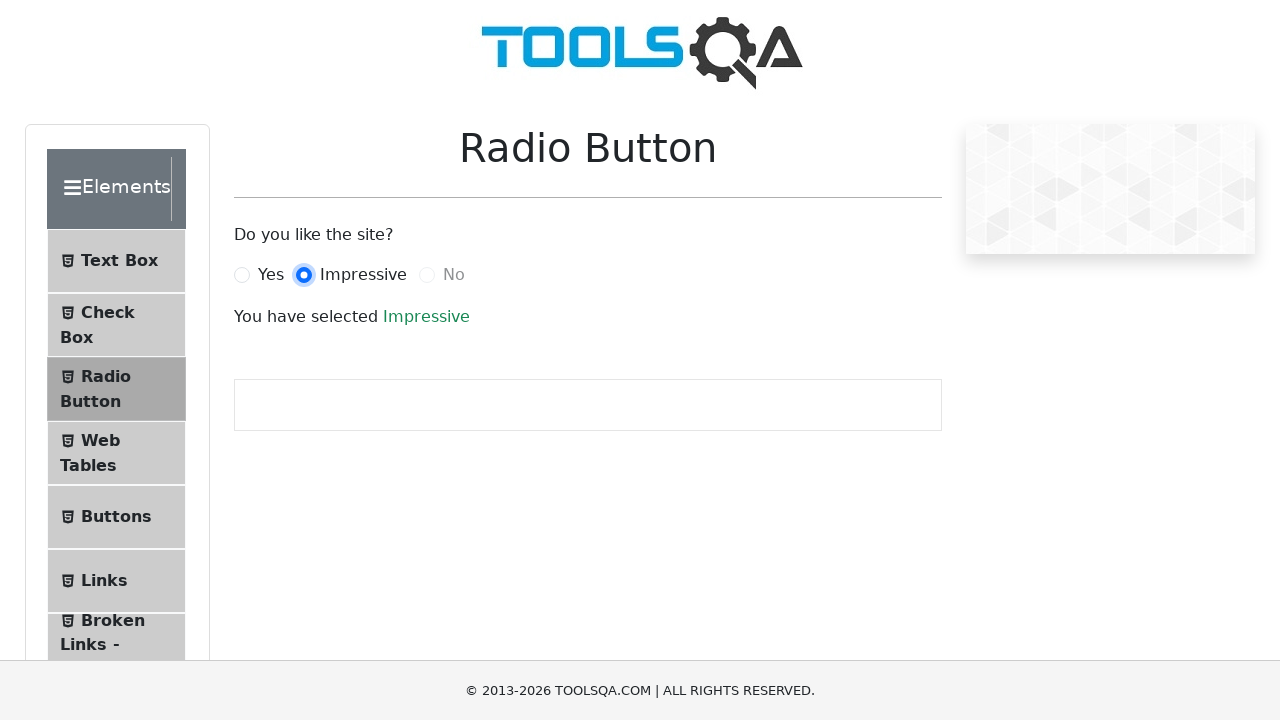

Verified 'Impressive' radio button selection
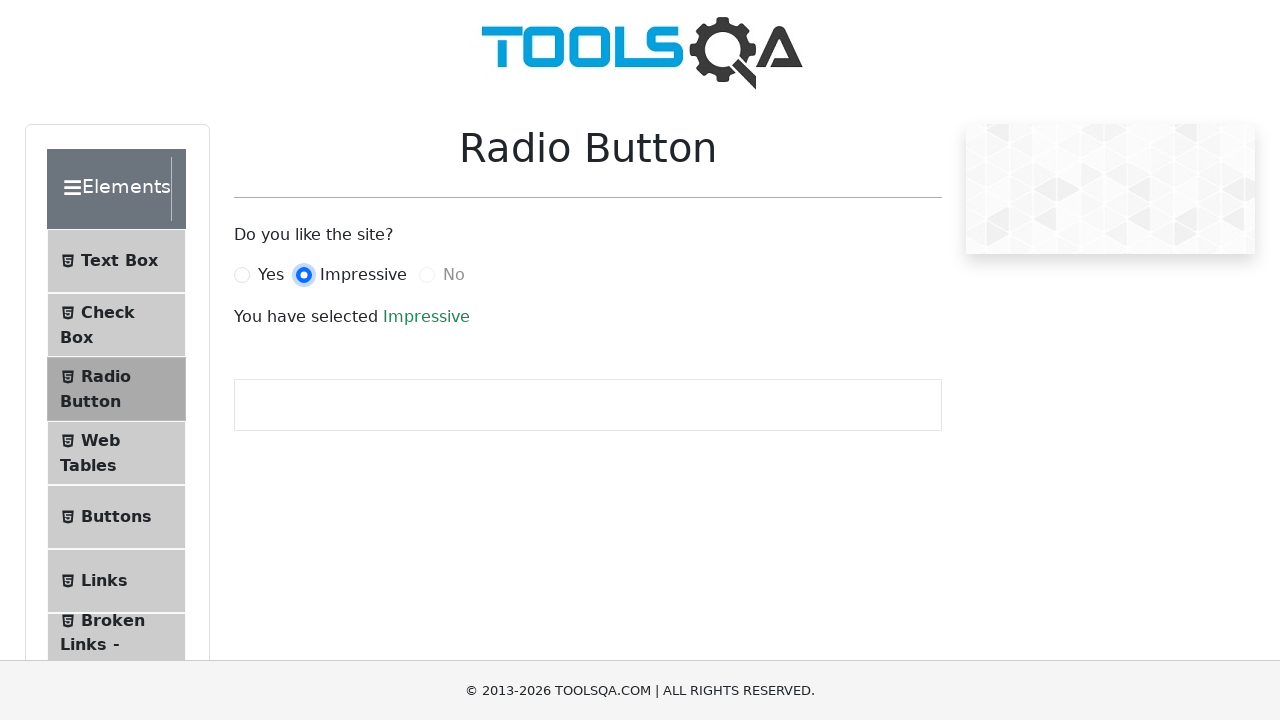

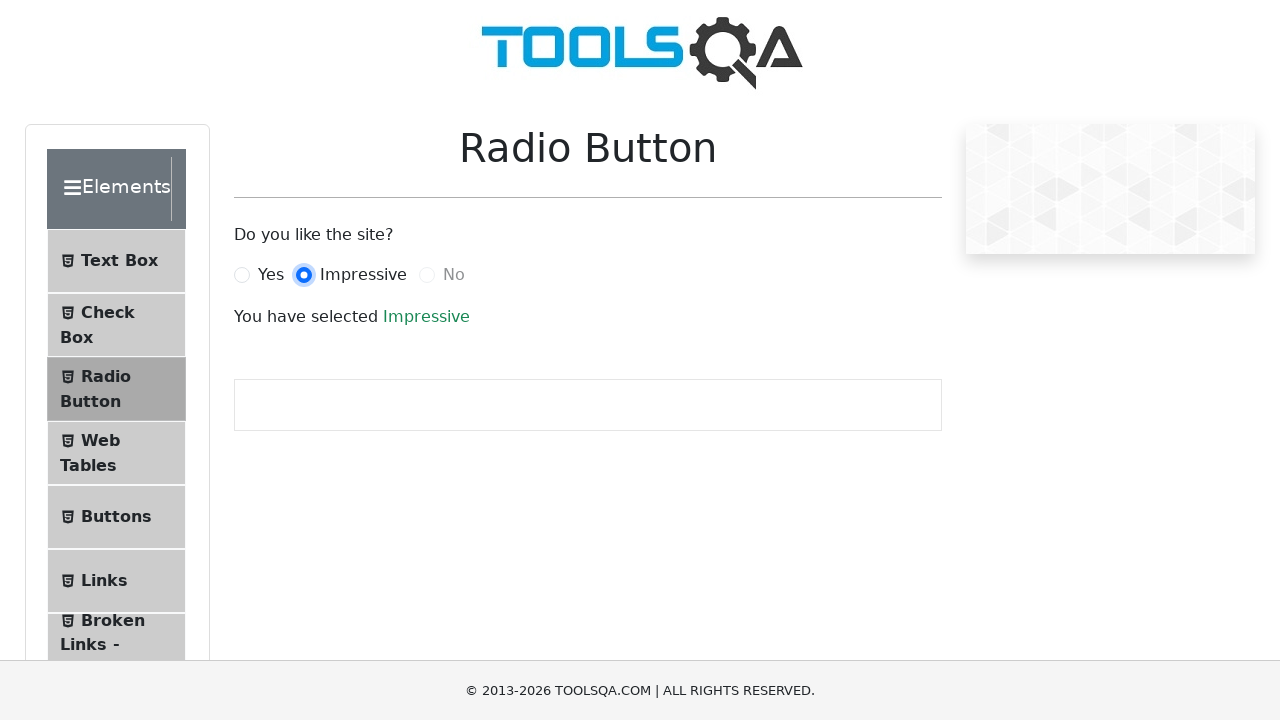